Tests a form submission by filling in first name and last name fields, then clicking the submit button on a test form page.

Starting URL: https://trytestingthis.netlify.app/

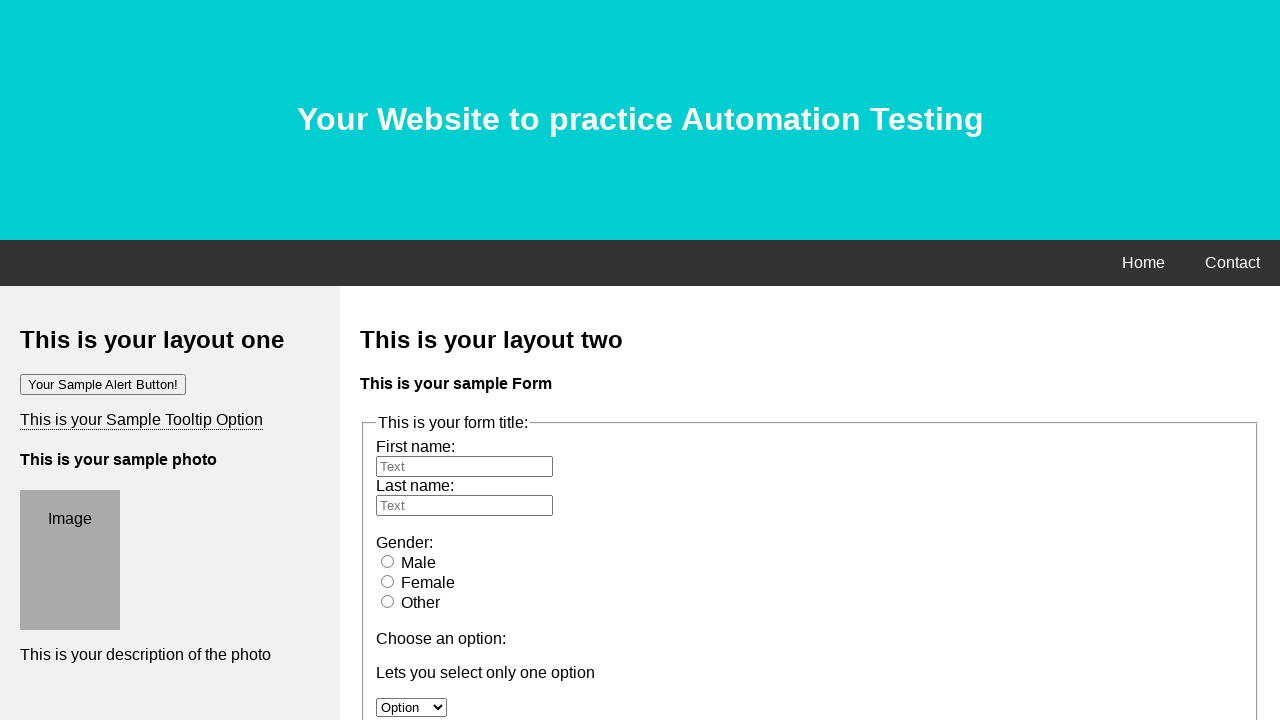

Filled first name field with 'Michael' on #fname
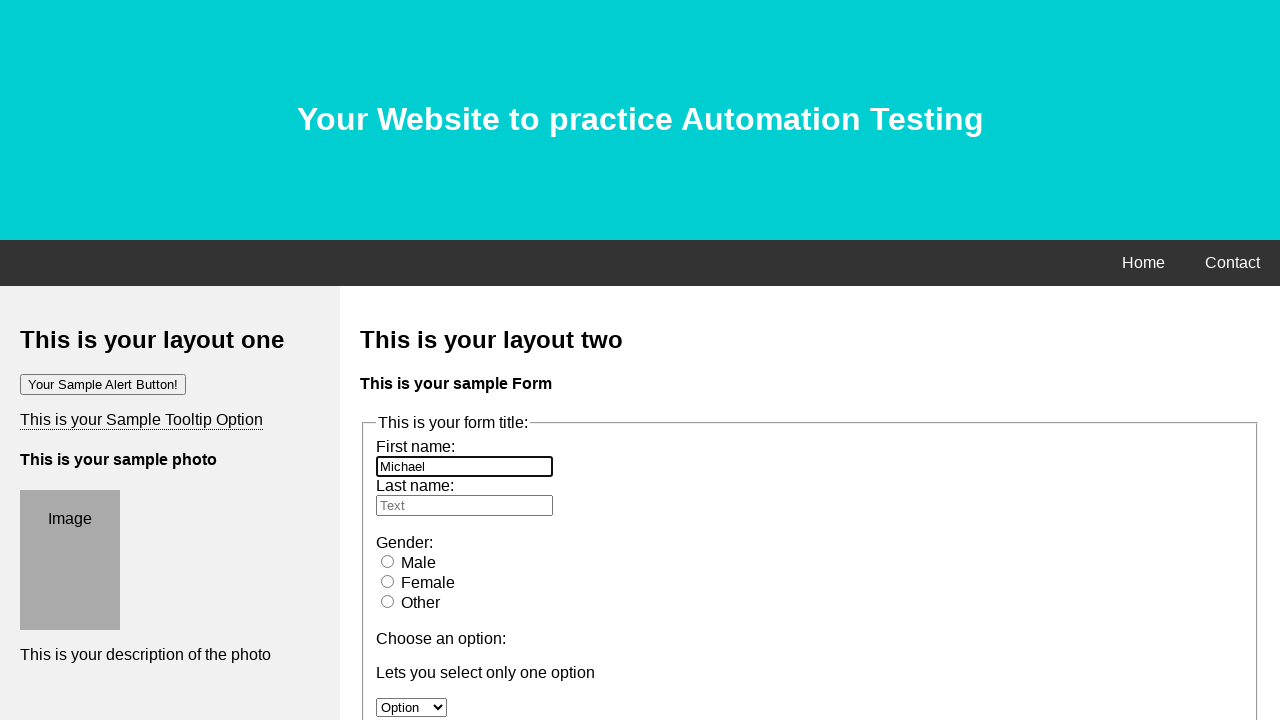

Filled last name field with 'Rodriguez' on #lname
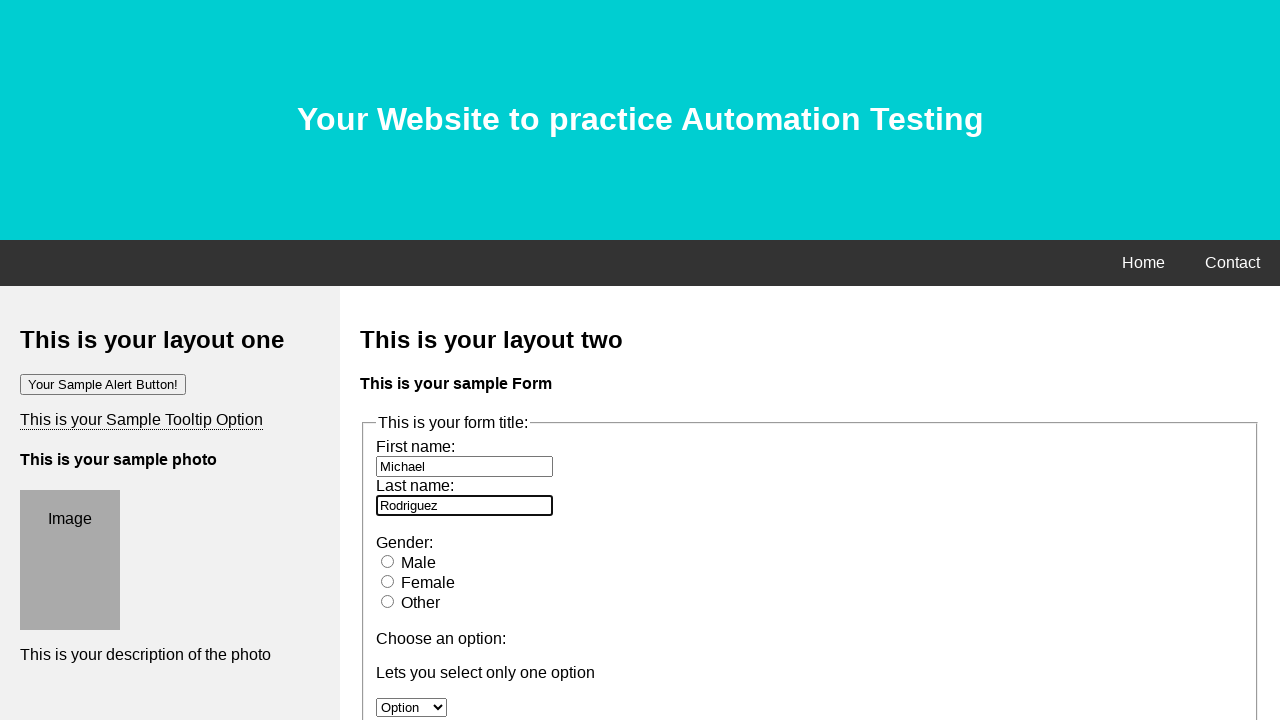

Clicked submit button to submit form at (404, 361) on button.btn.btn-success
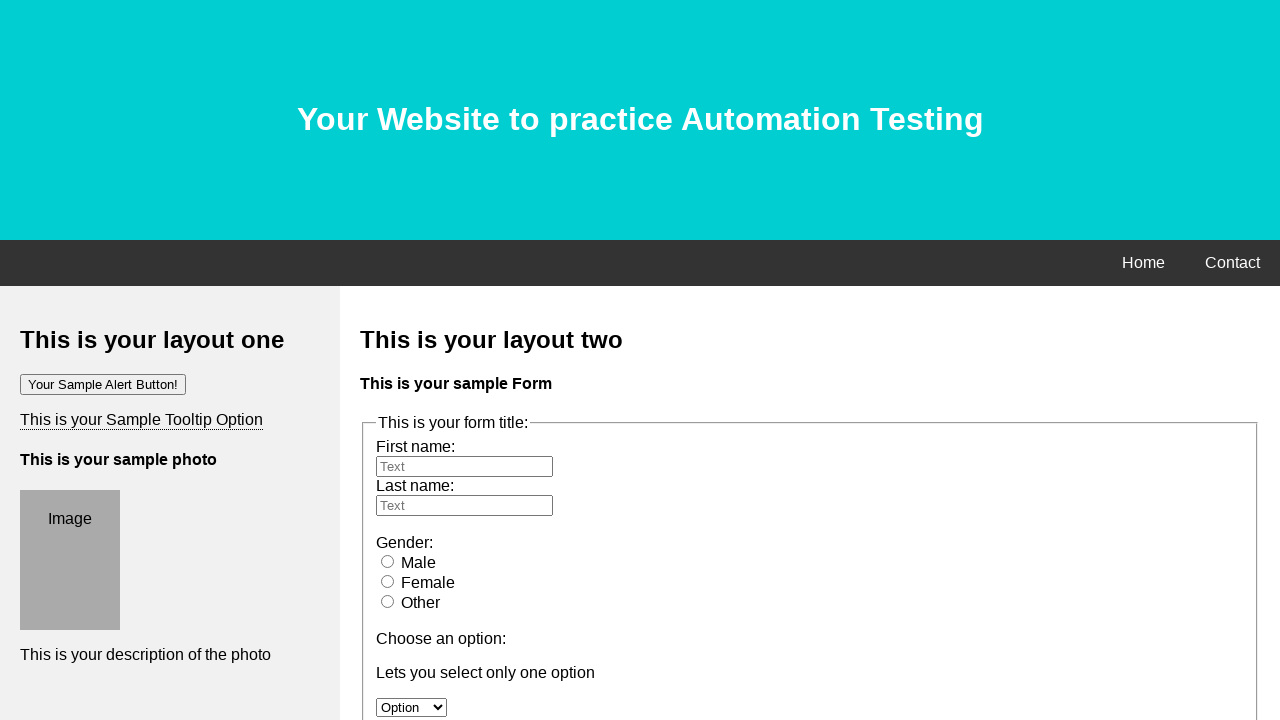

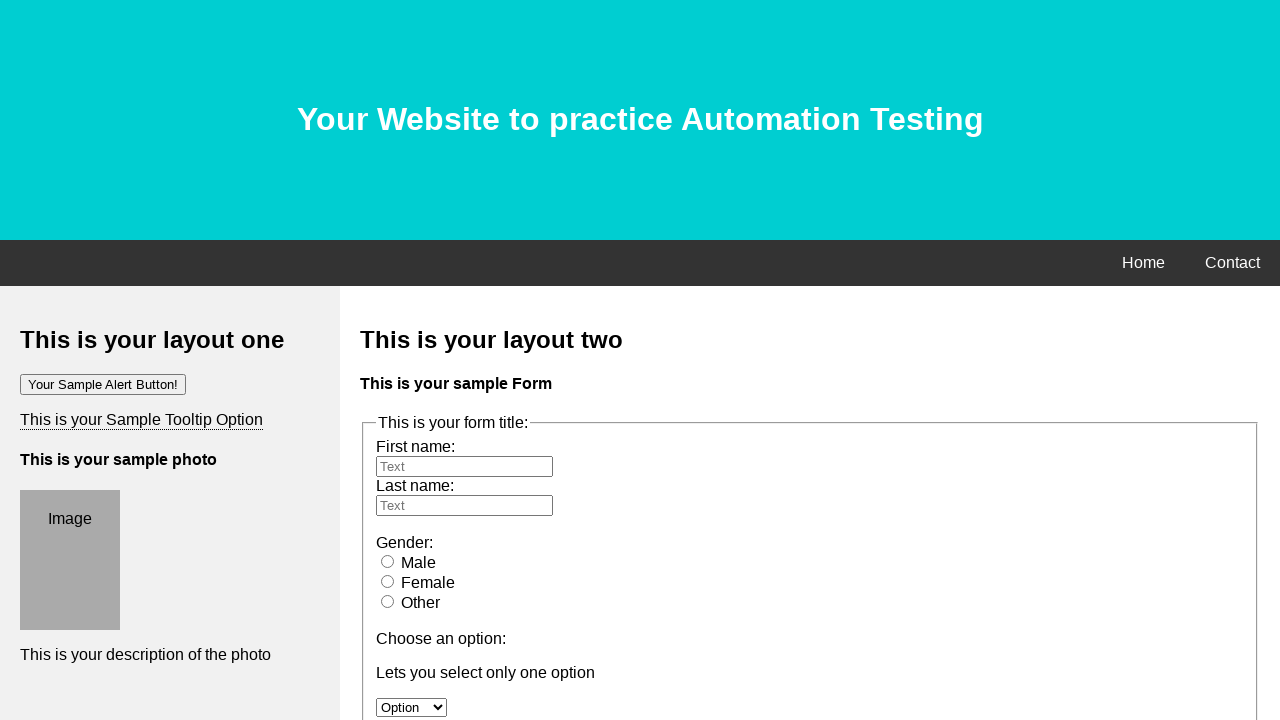